Tests that the floating menu remains visible after scrolling the page and verifies all menu links (Home, News, Contact, About) are present and have correct href attributes

Starting URL: https://the-internet.herokuapp.com/floating_menu

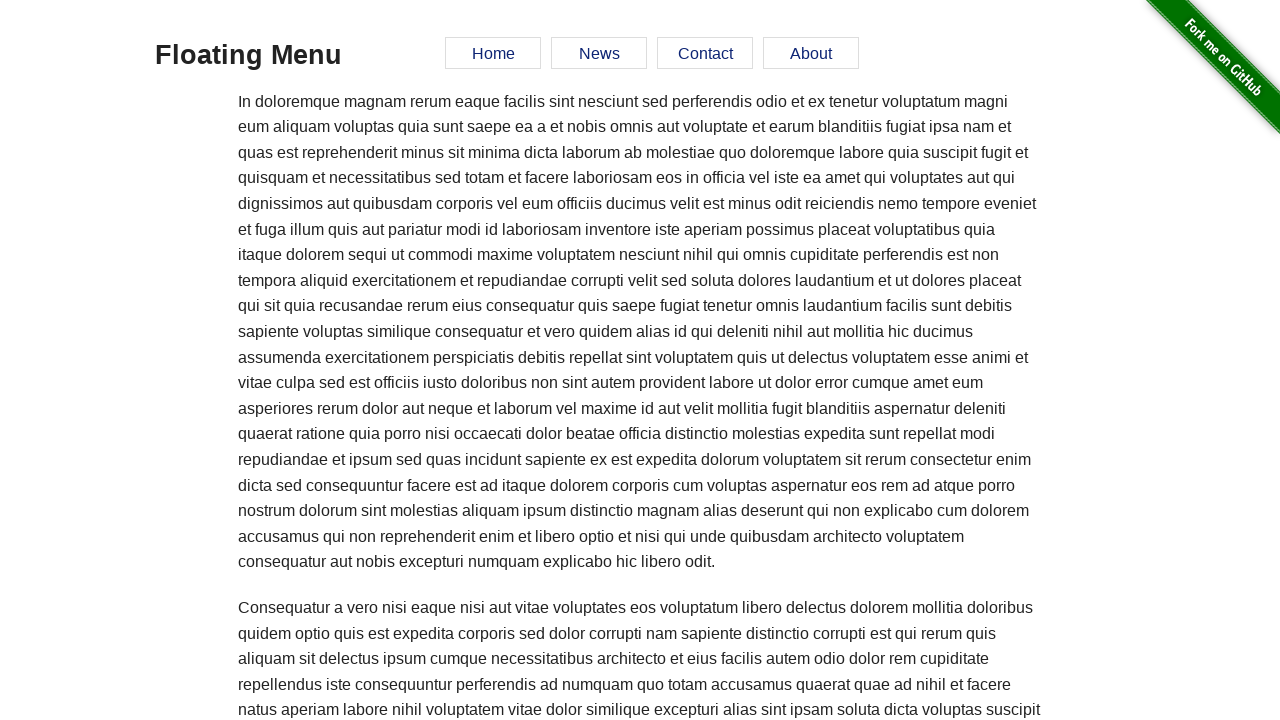

Waited for floating menu to be present in DOM
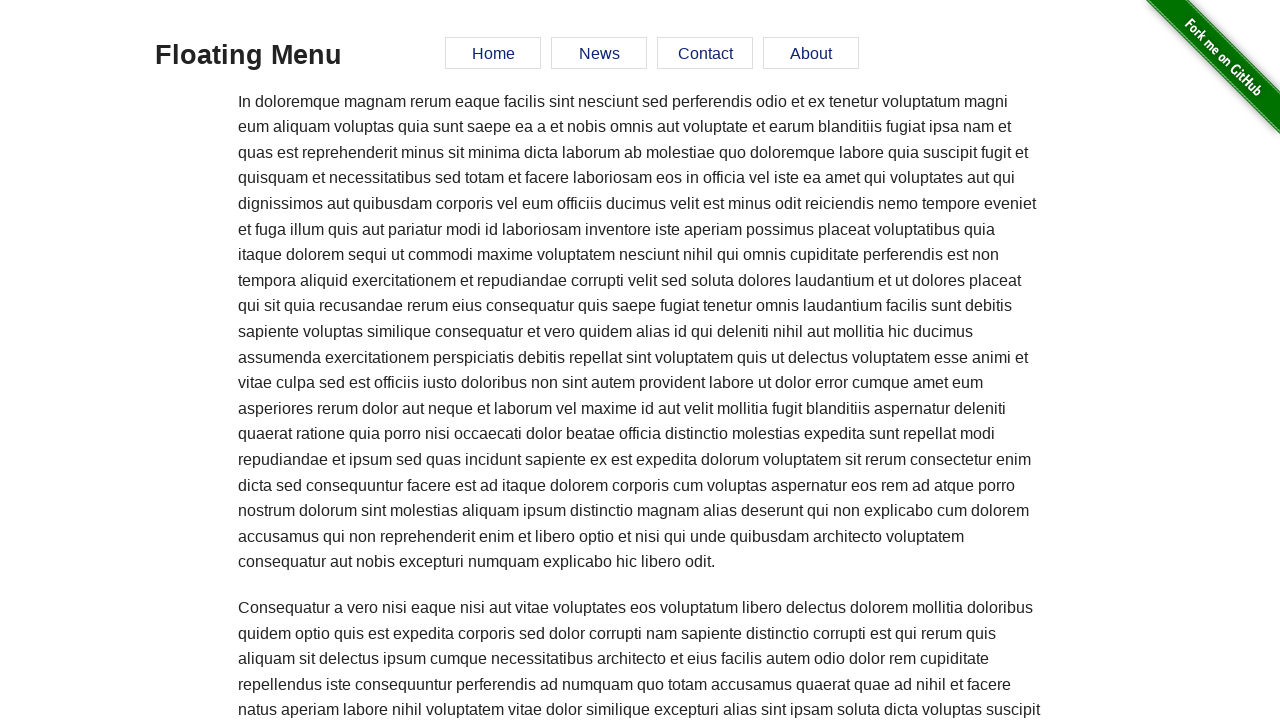

Scrolled to the bottom of the page
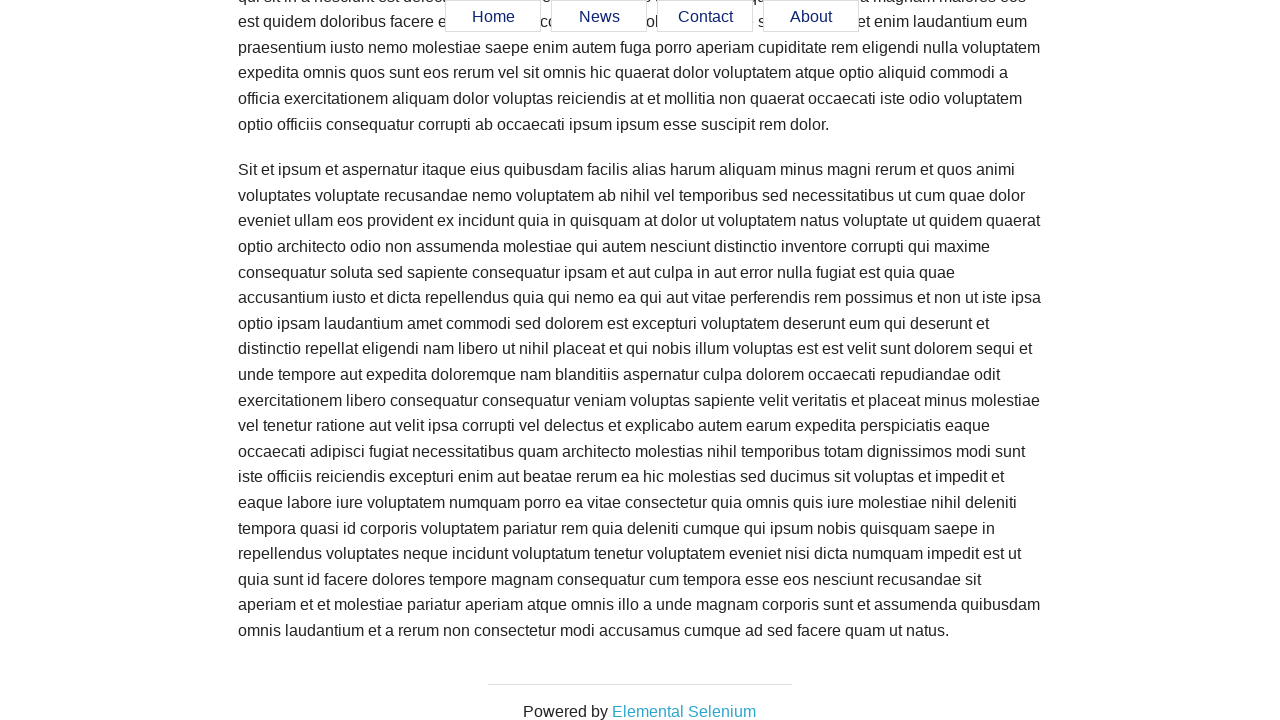

Waited 500ms for any layout adjustments
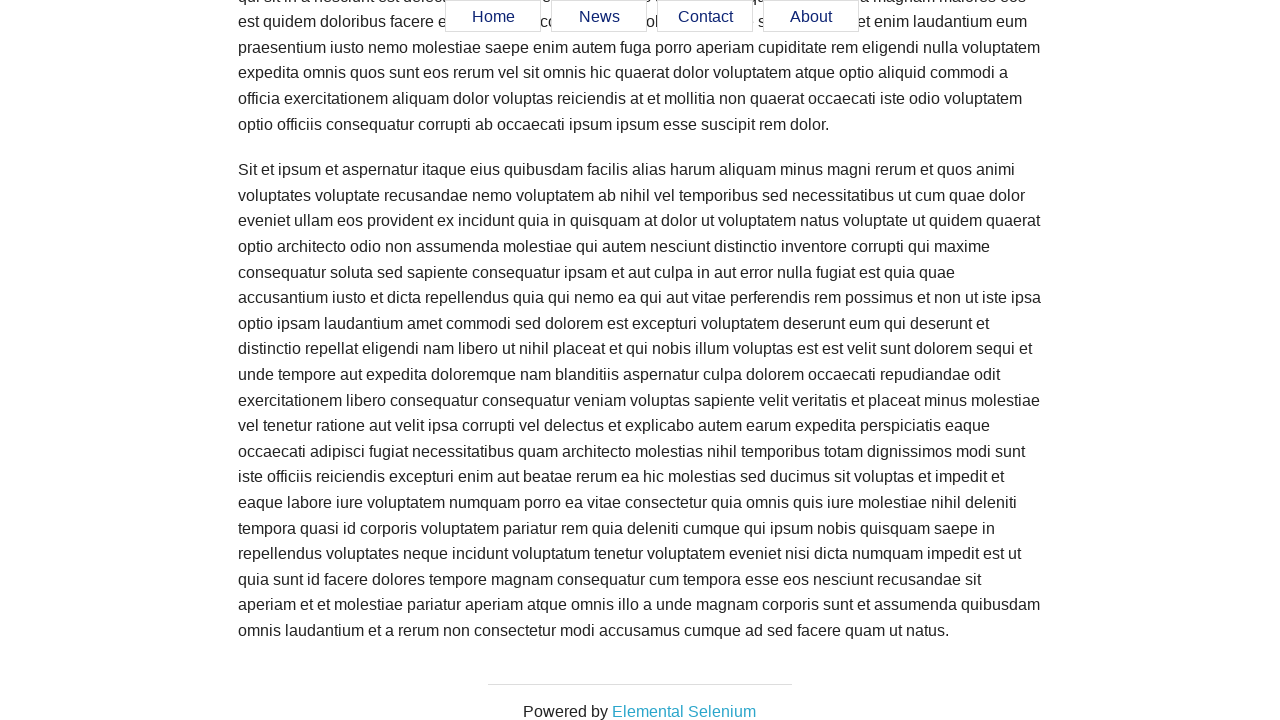

Verified floating menu is still visible after scrolling to bottom
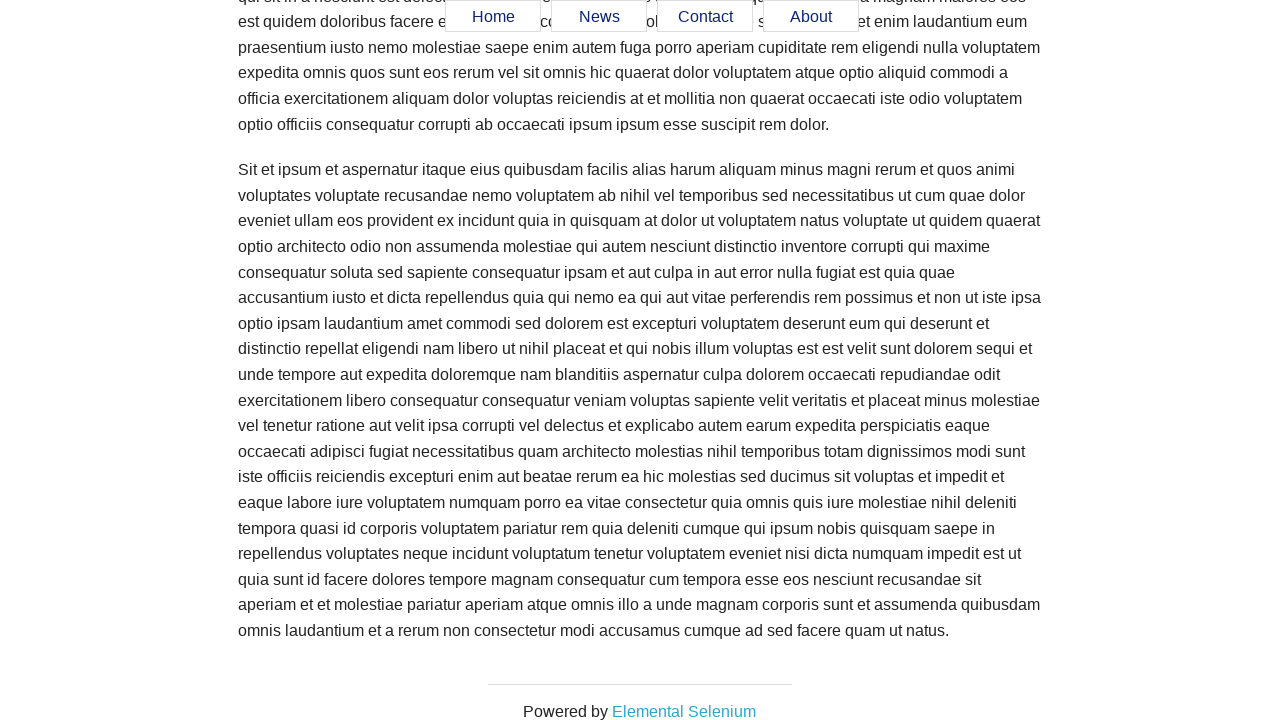

Scrolled up 300 pixels
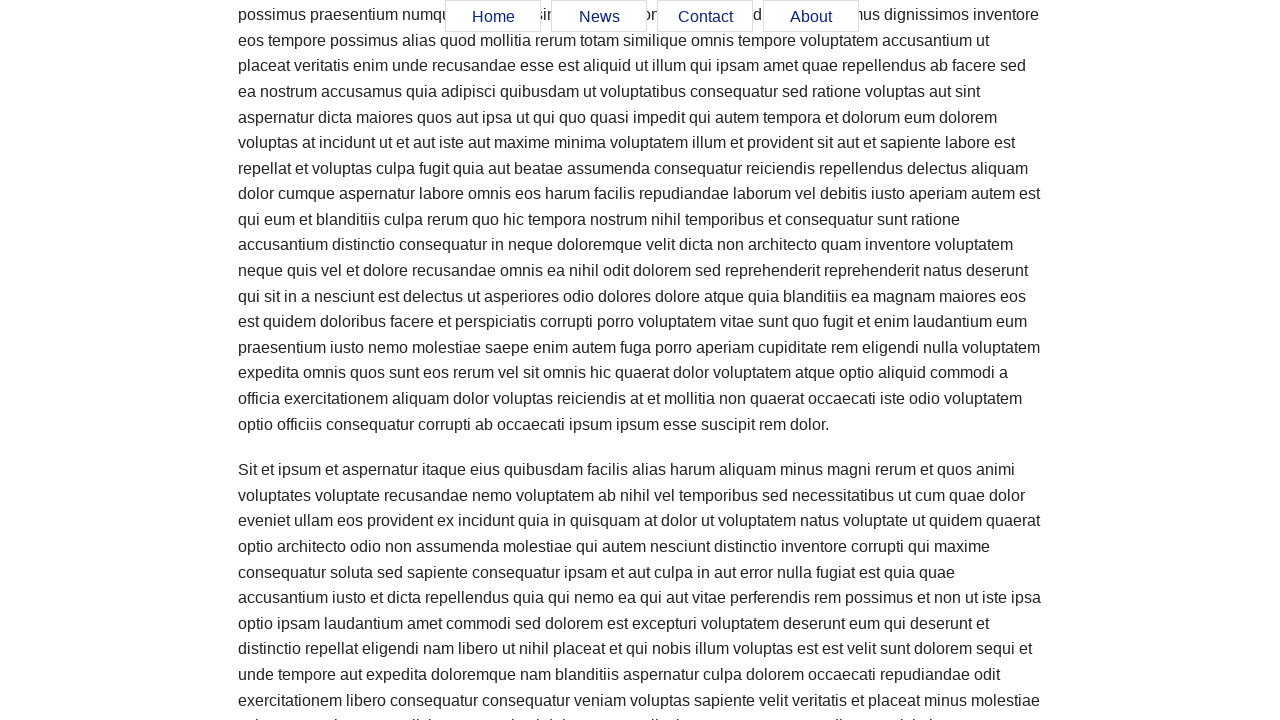

Verified 'Home' link is visible in floating menu
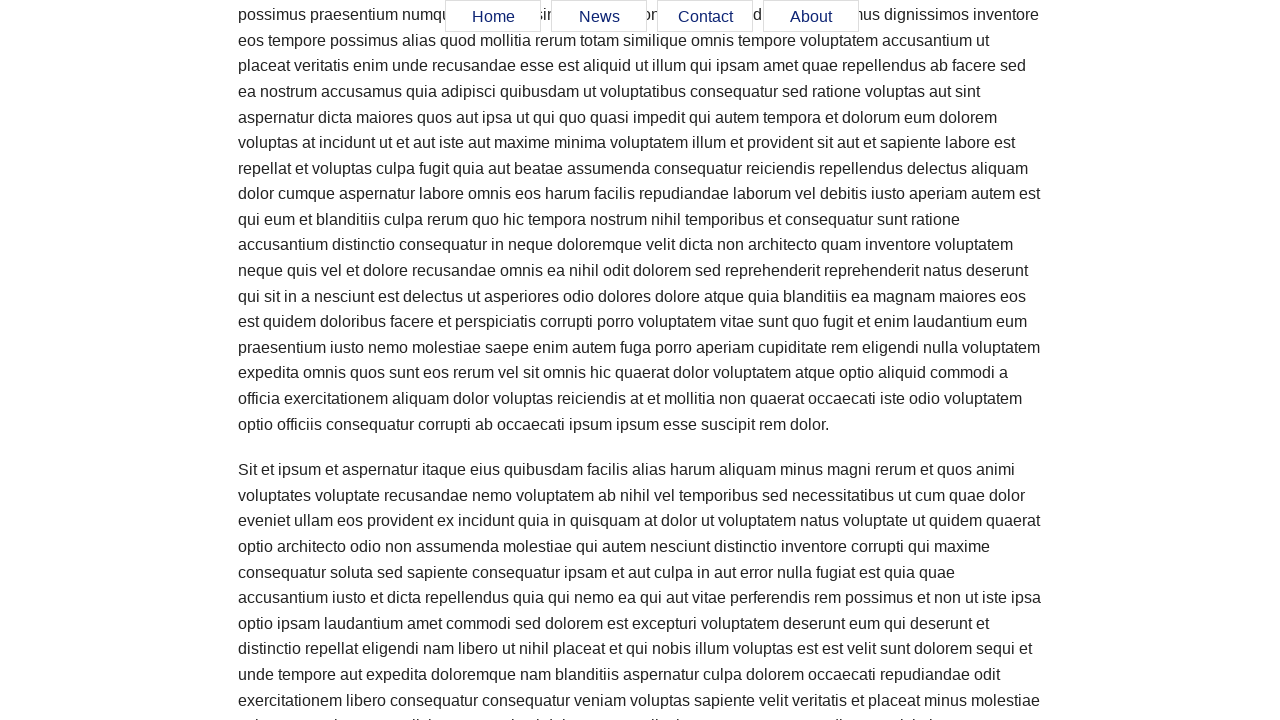

Verified 'Home' link has correct href attribute: #home
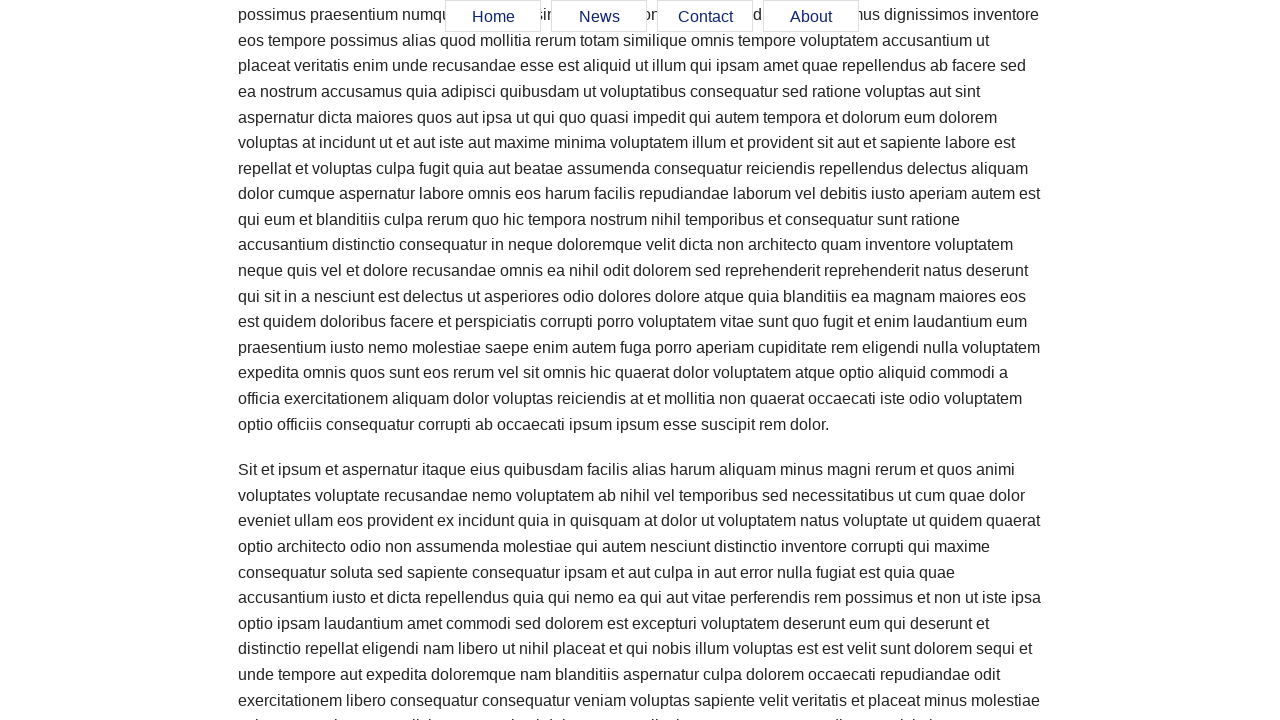

Verified 'News' link is visible in floating menu
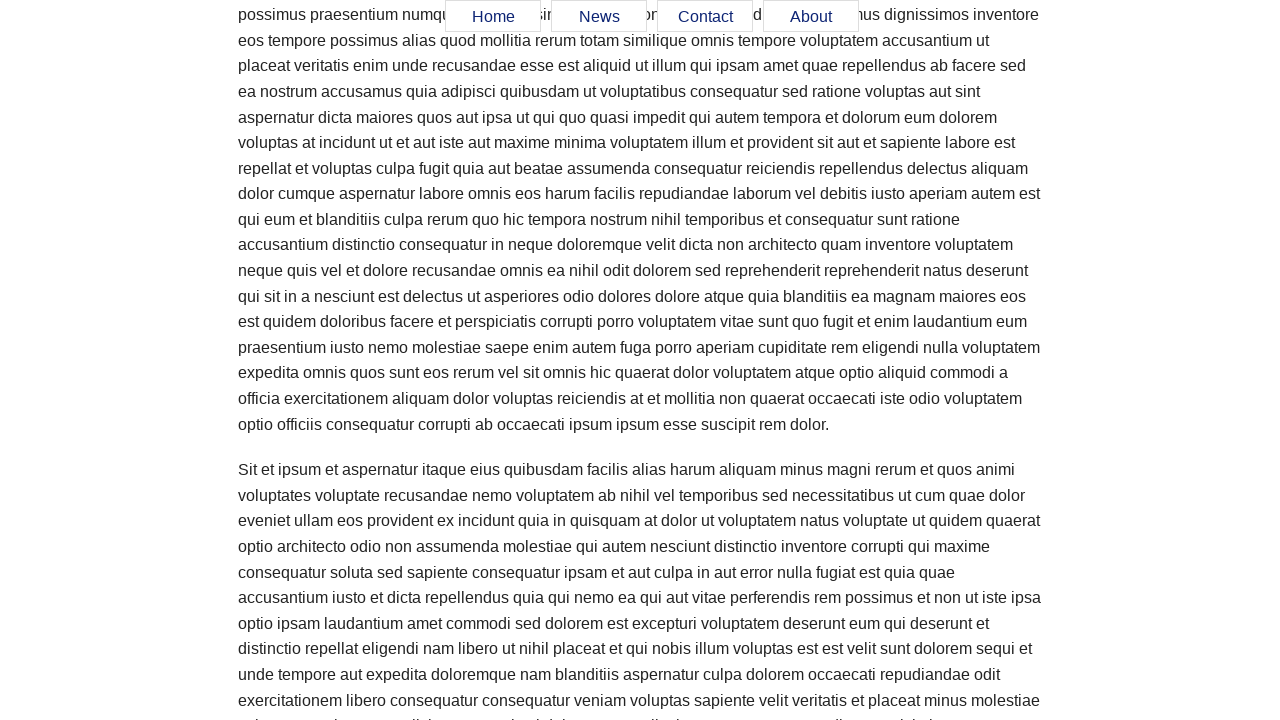

Verified 'News' link has correct href attribute: #news
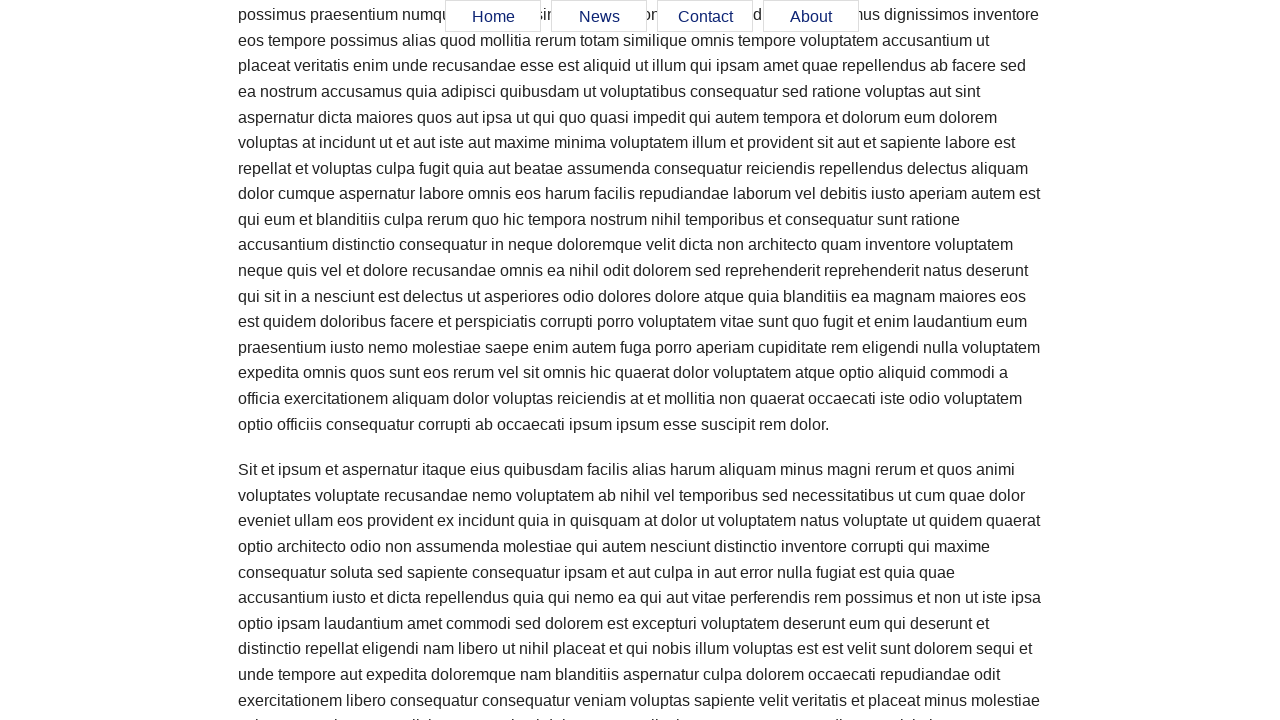

Verified 'Contact' link is visible in floating menu
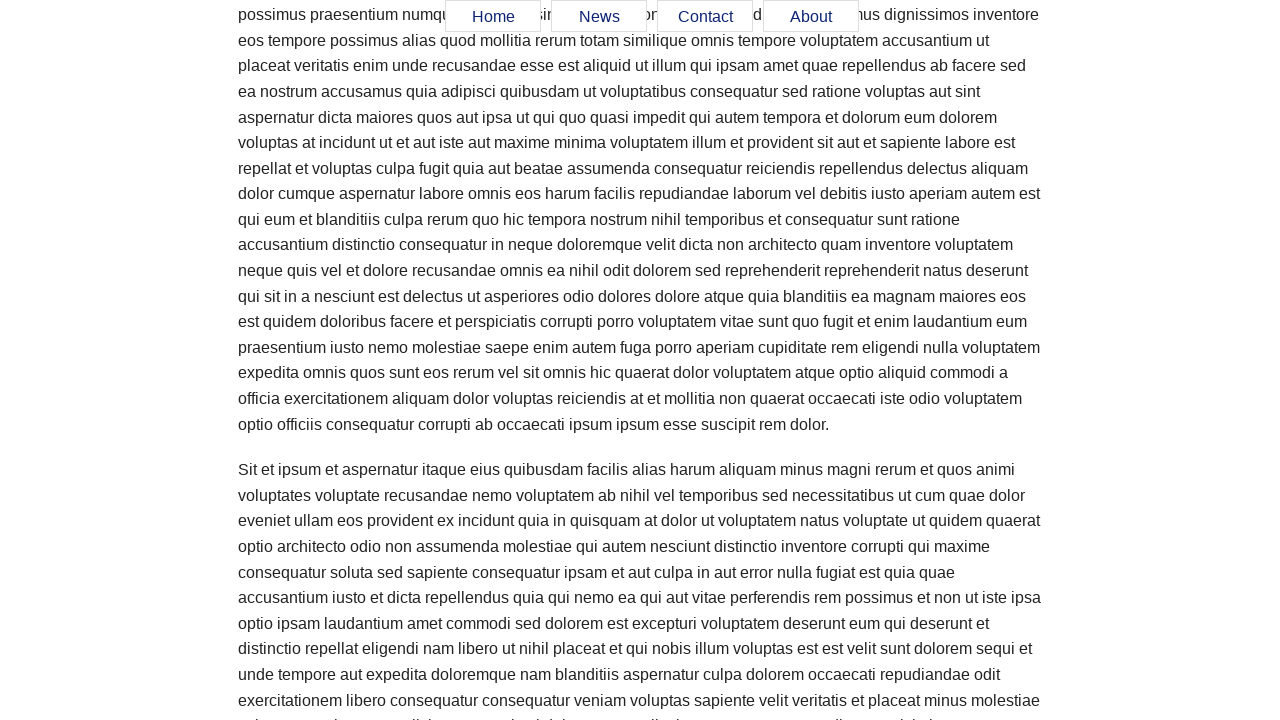

Verified 'Contact' link has correct href attribute: #contact
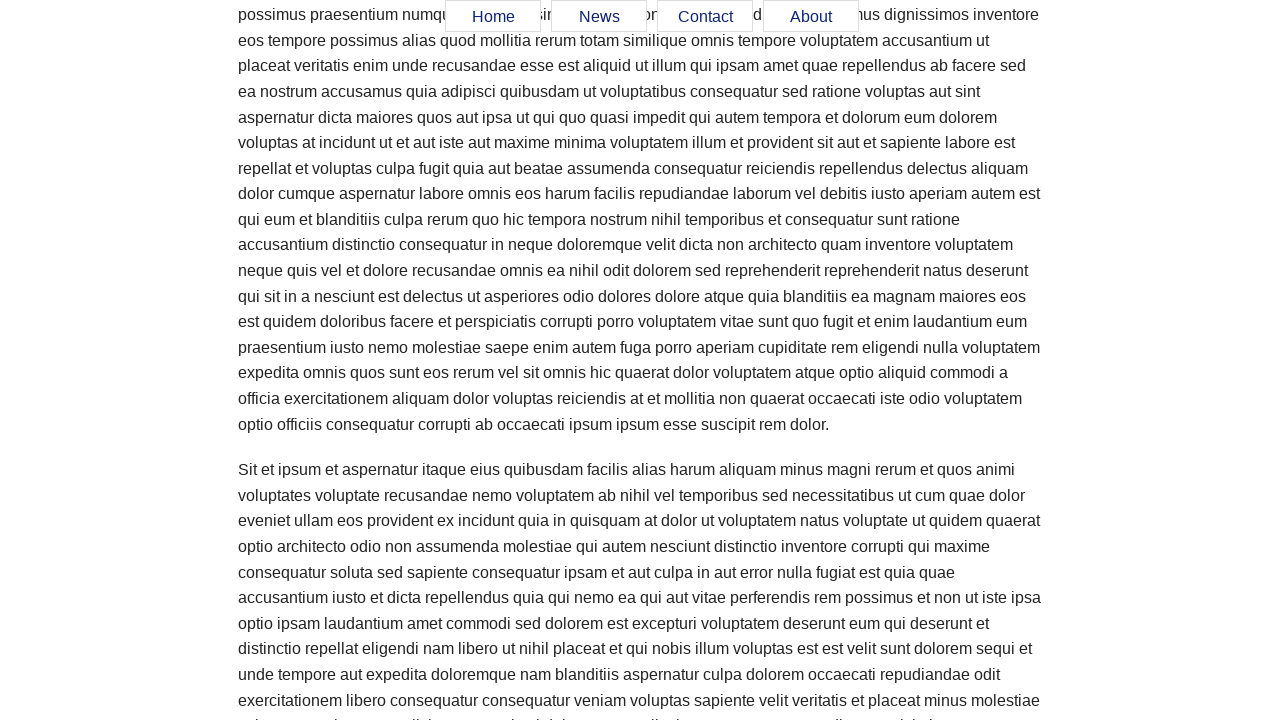

Verified 'About' link is visible in floating menu
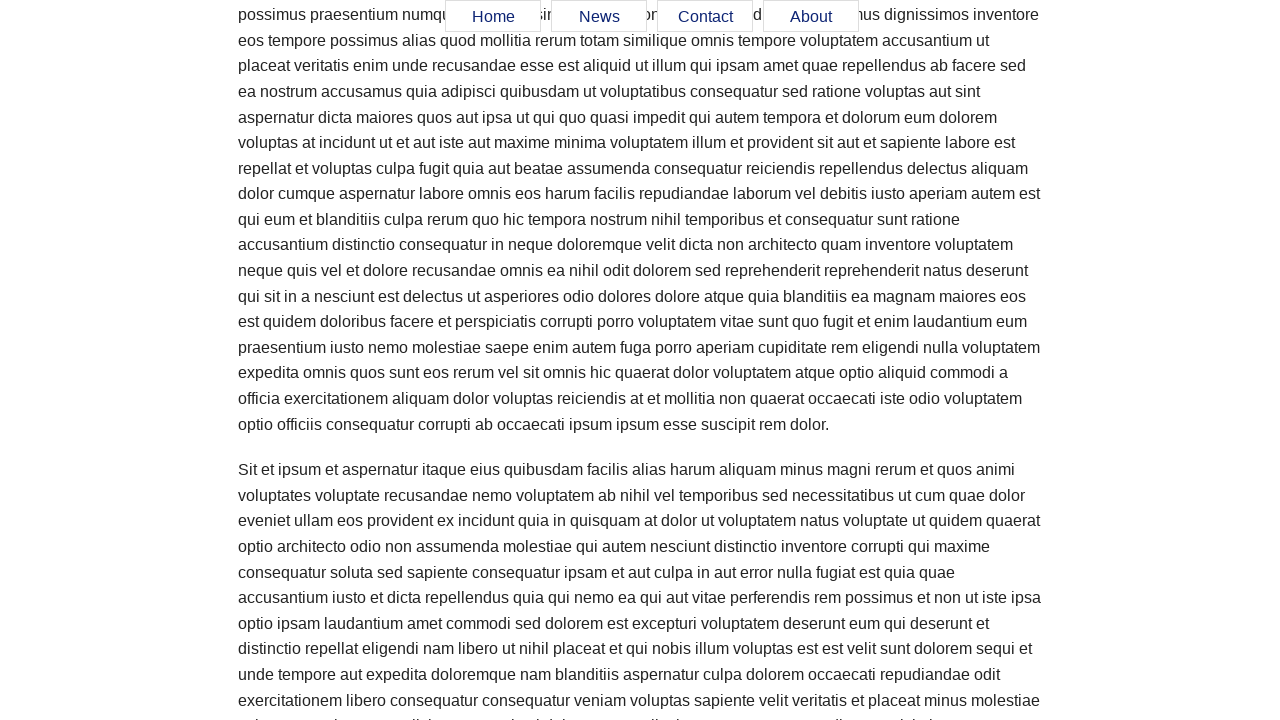

Verified 'About' link has correct href attribute: #about
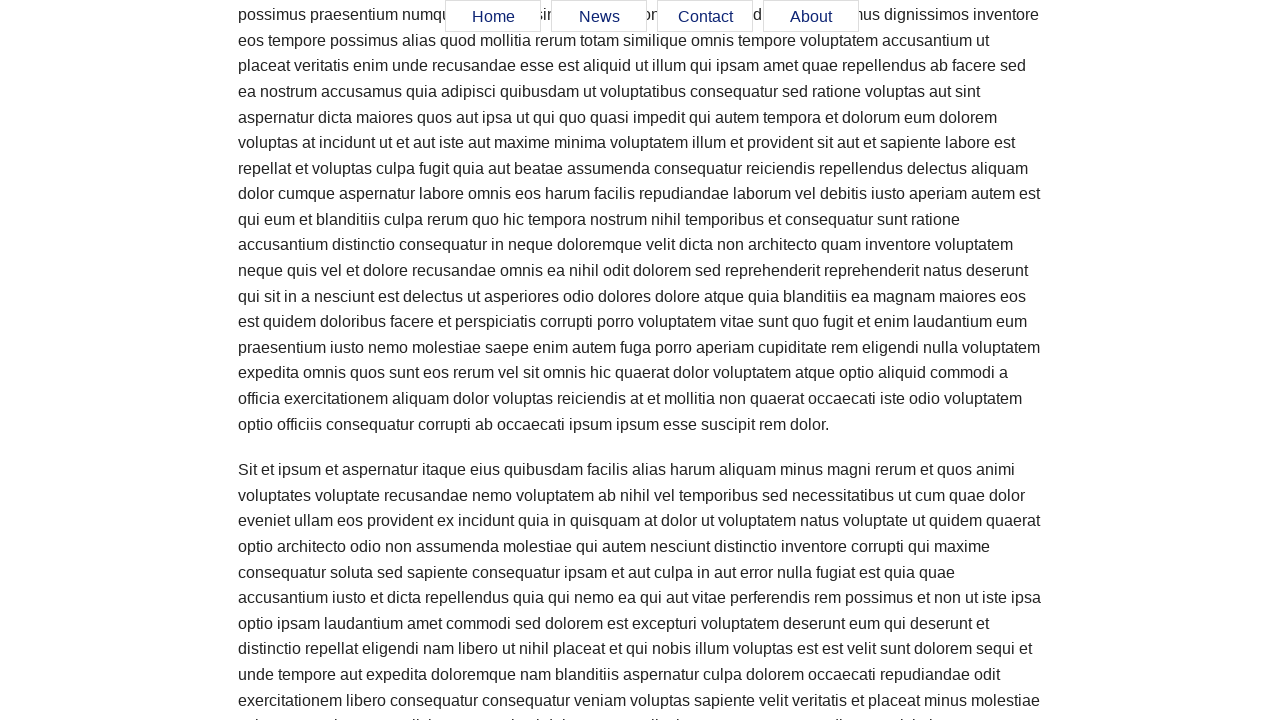

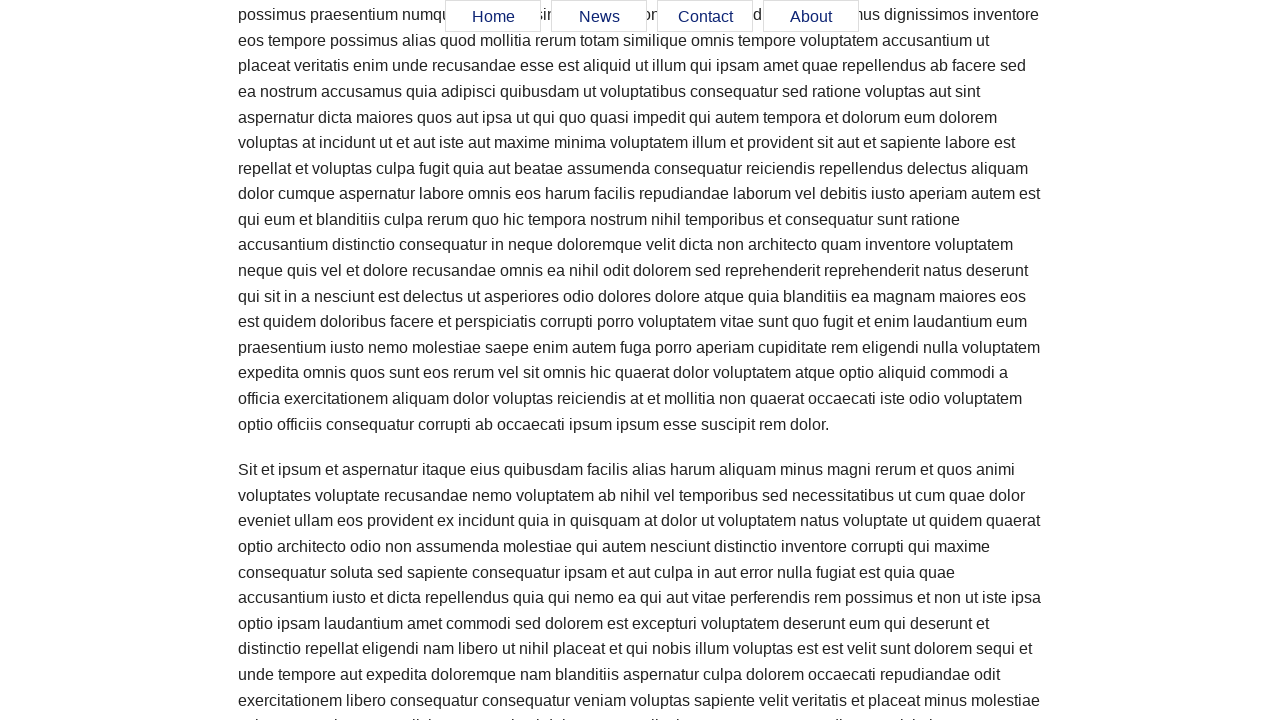